Tests iframe interaction on W3Schools TryIt editor by switching to the result iframe, clicking a button inside it, then switching back to the main page and clicking the theme change link.

Starting URL: https://www.w3schools.com/js/tryit.asp?filename=tryjs_myfirst

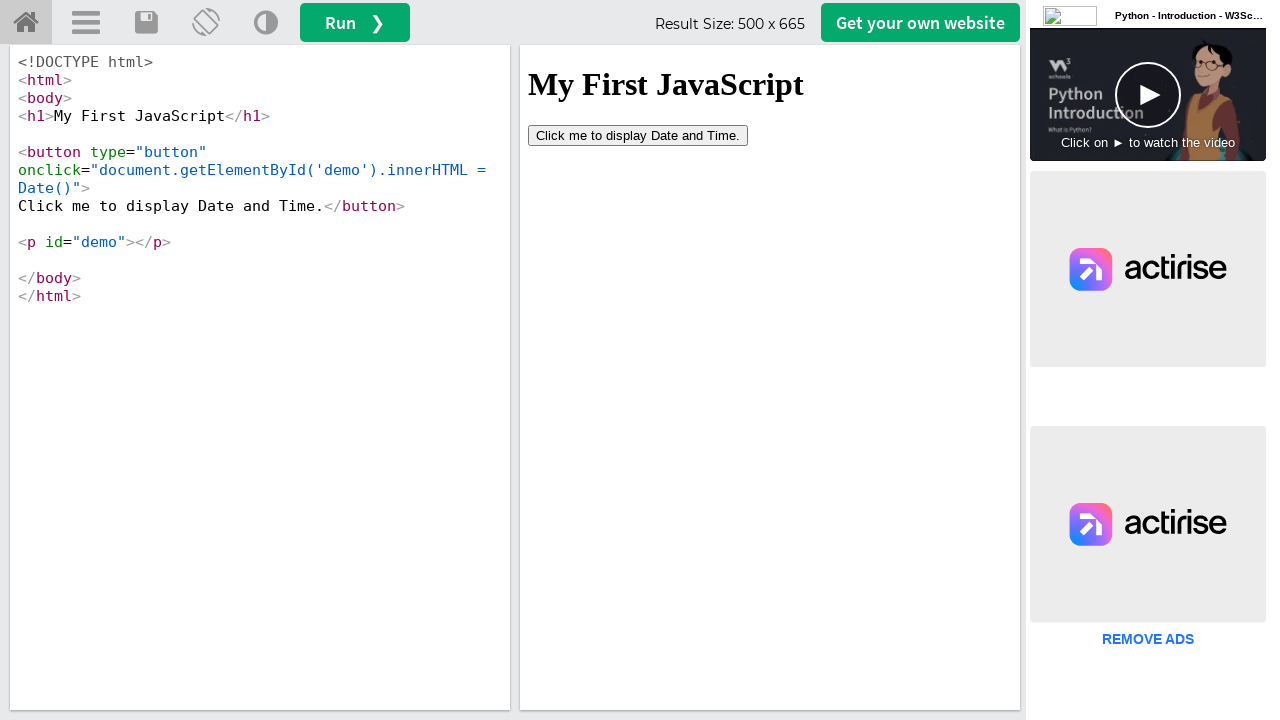

Waited for iframe#iframeResult selector to load
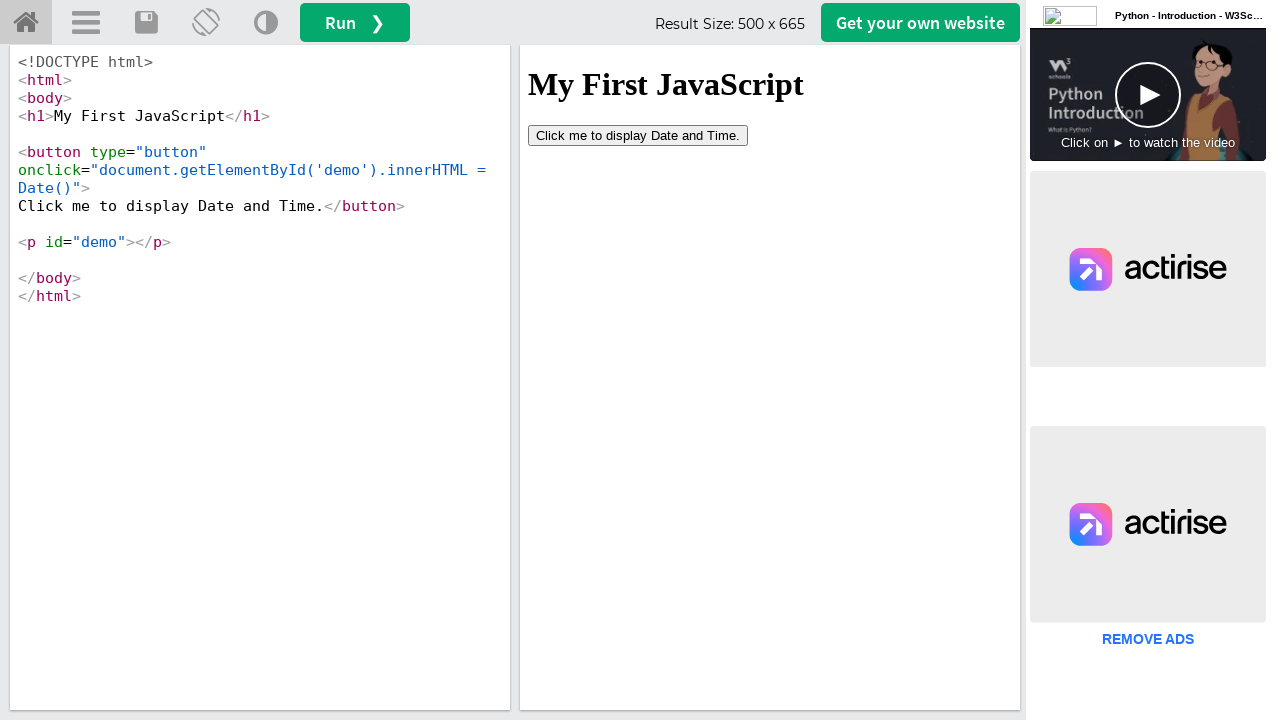

Located the result iframe using frame_locator
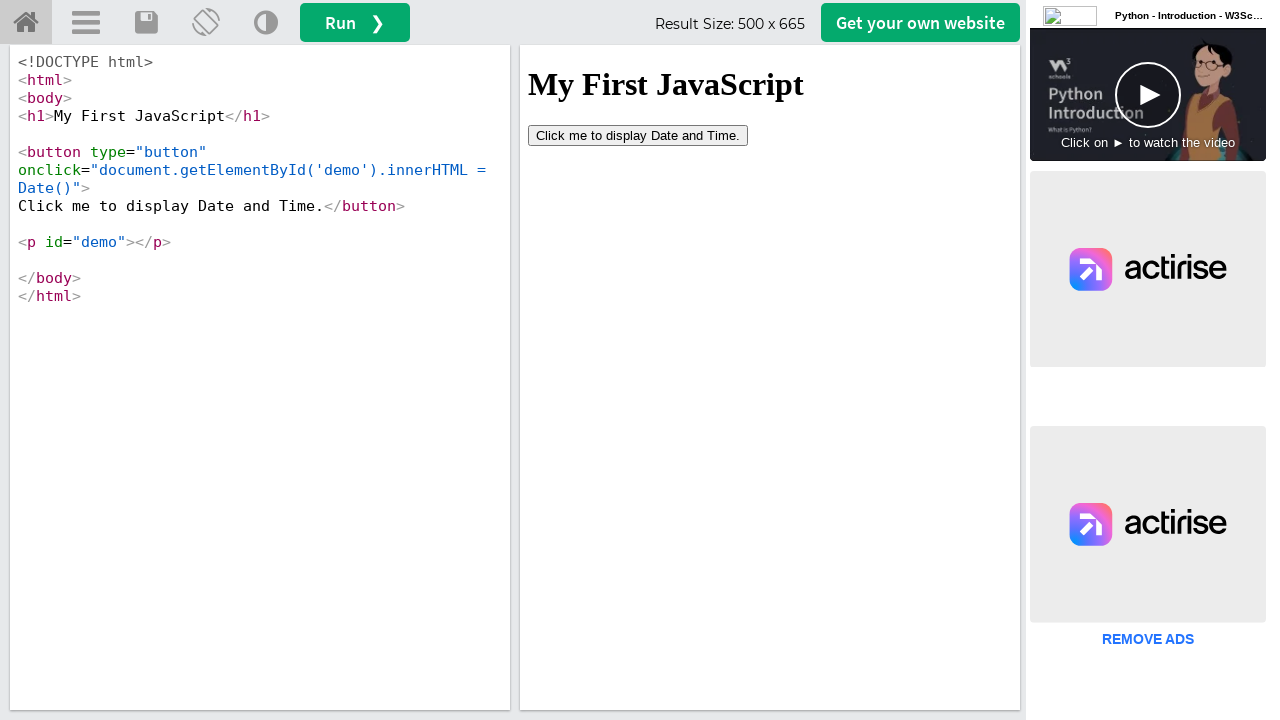

Clicked the 'Click me to display' button inside the iframe at (638, 135) on #iframeResult >> internal:control=enter-frame >> xpath=//button[contains(text(),
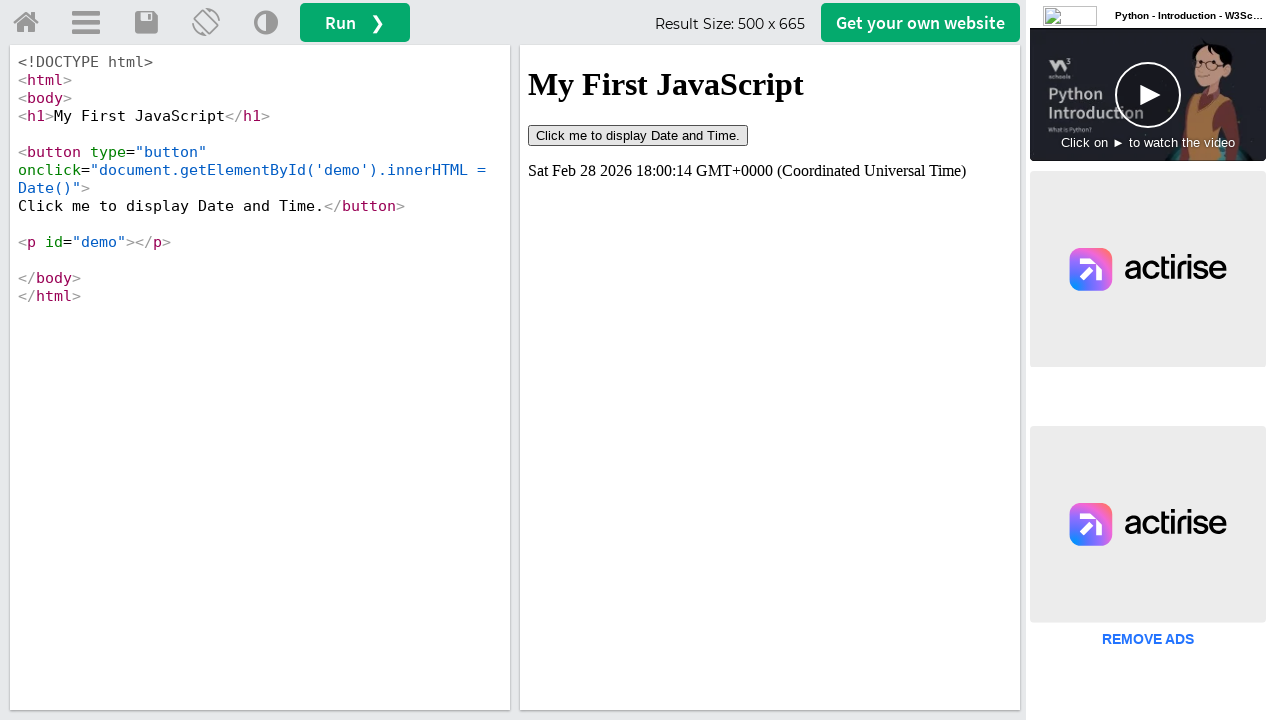

Waited 1000ms for UI updates after button click
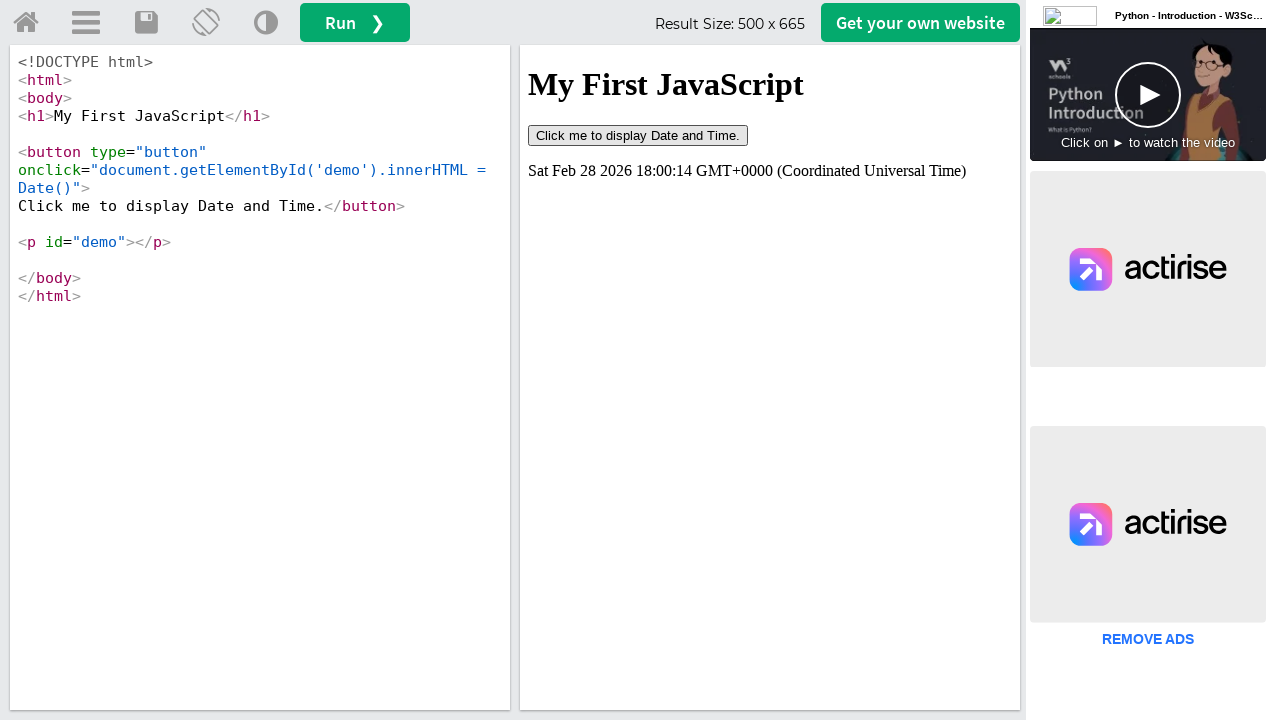

Clicked the 'Change Theme' link on the main page at (266, 23) on (//a[@title='Change Theme'])[1]
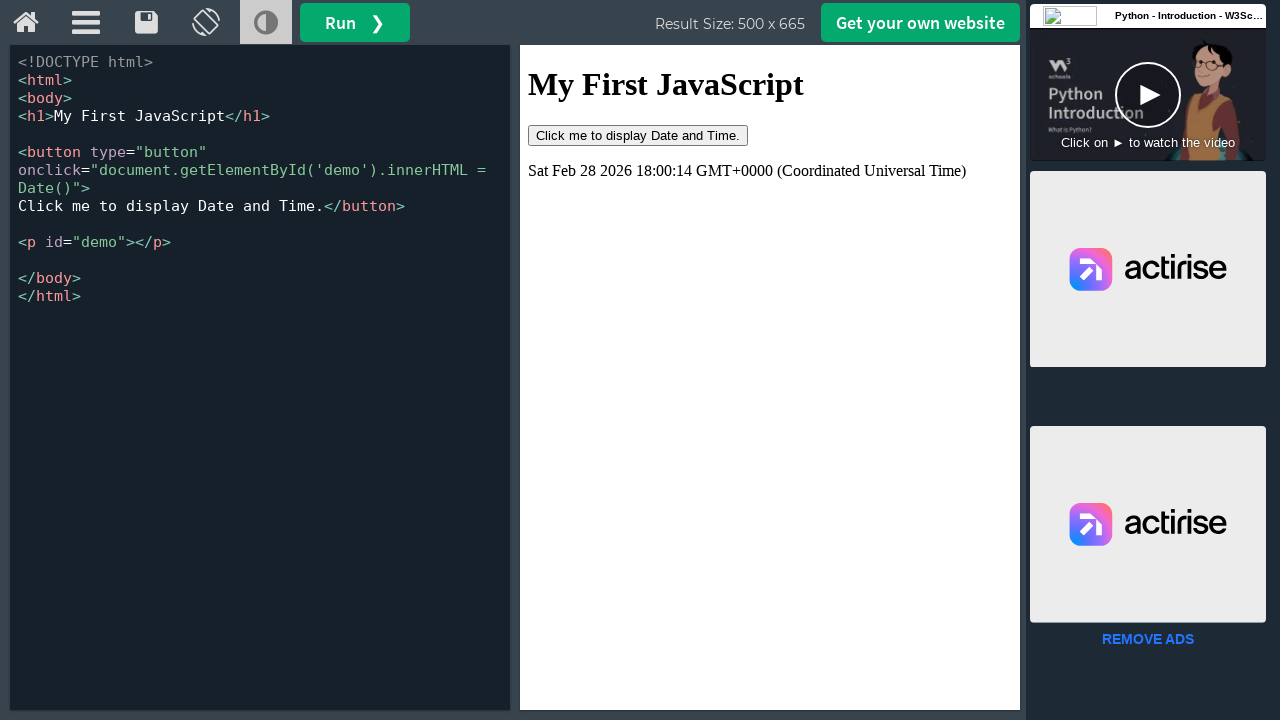

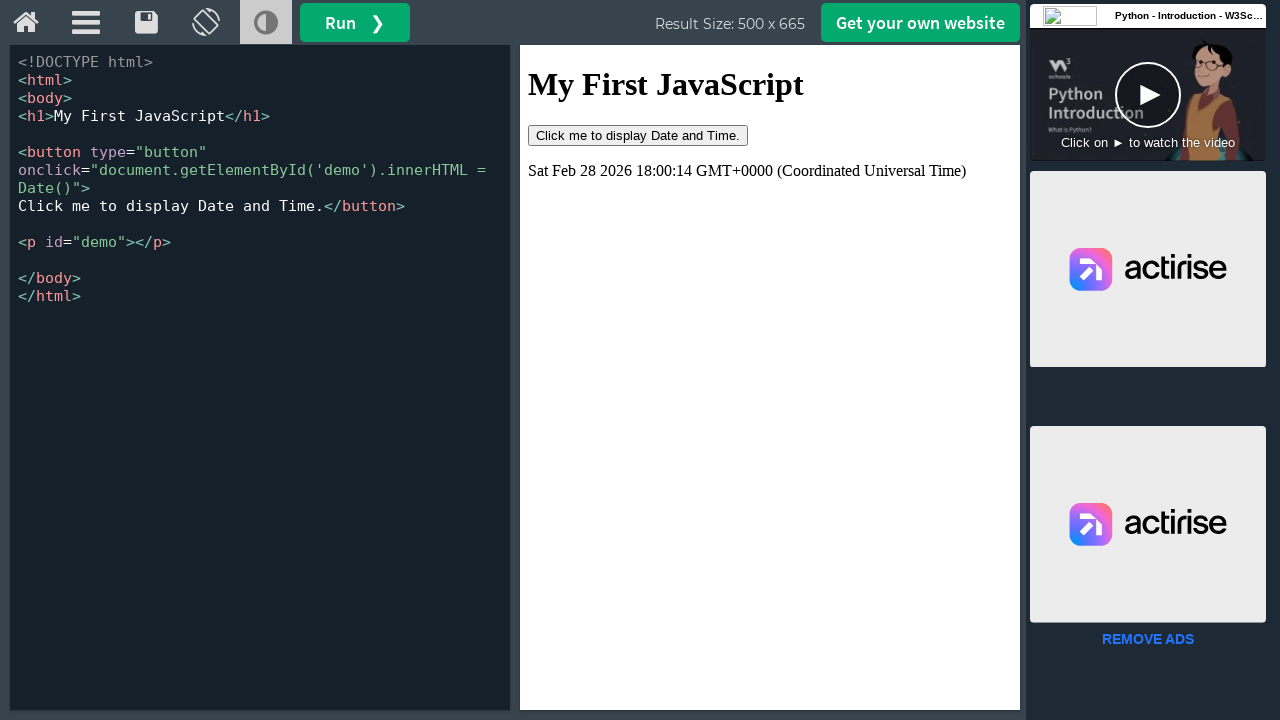